Tests dependent dropdown functionality by selecting a country (France) and then selecting a state (Alsace) using manual iteration through options

Starting URL: https://phppot.com/demo/jquery-dependent-dropdown-list-countries-and-states/

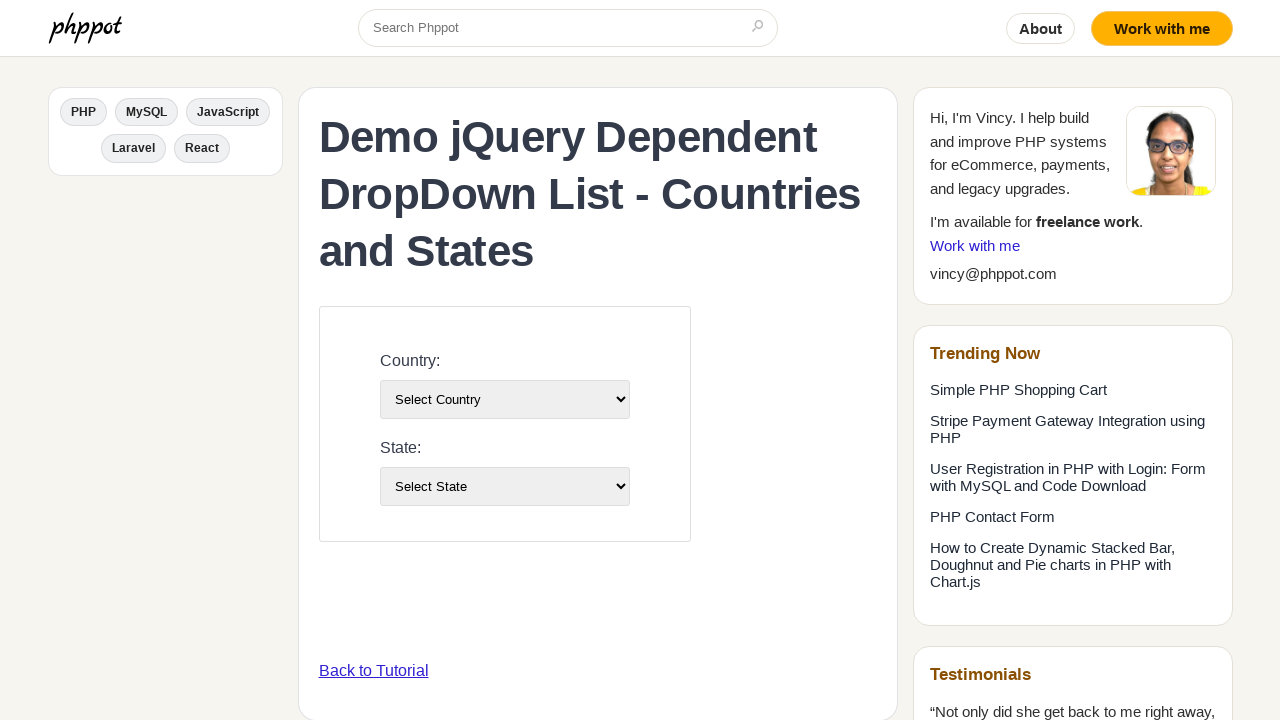

Selected 'France' from country dropdown on #country-list
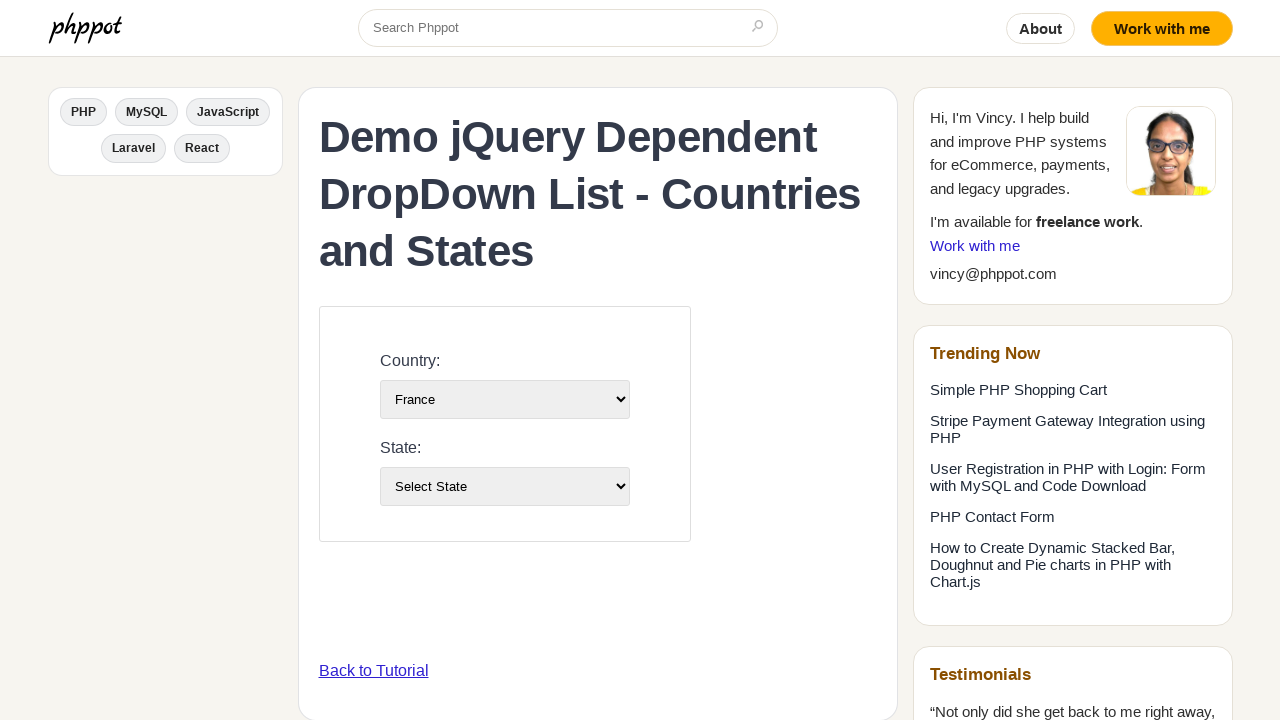

Waited for state dropdown to populate
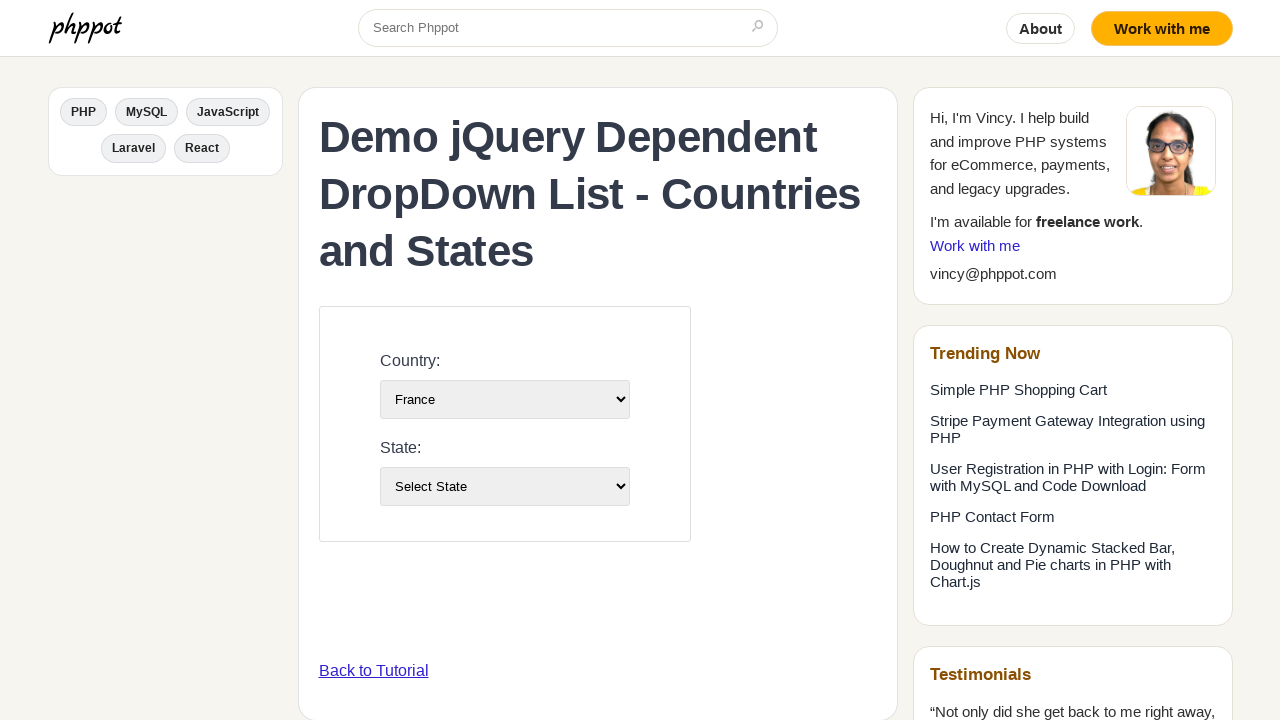

Clicked on state dropdown at (504, 486) on #state-list
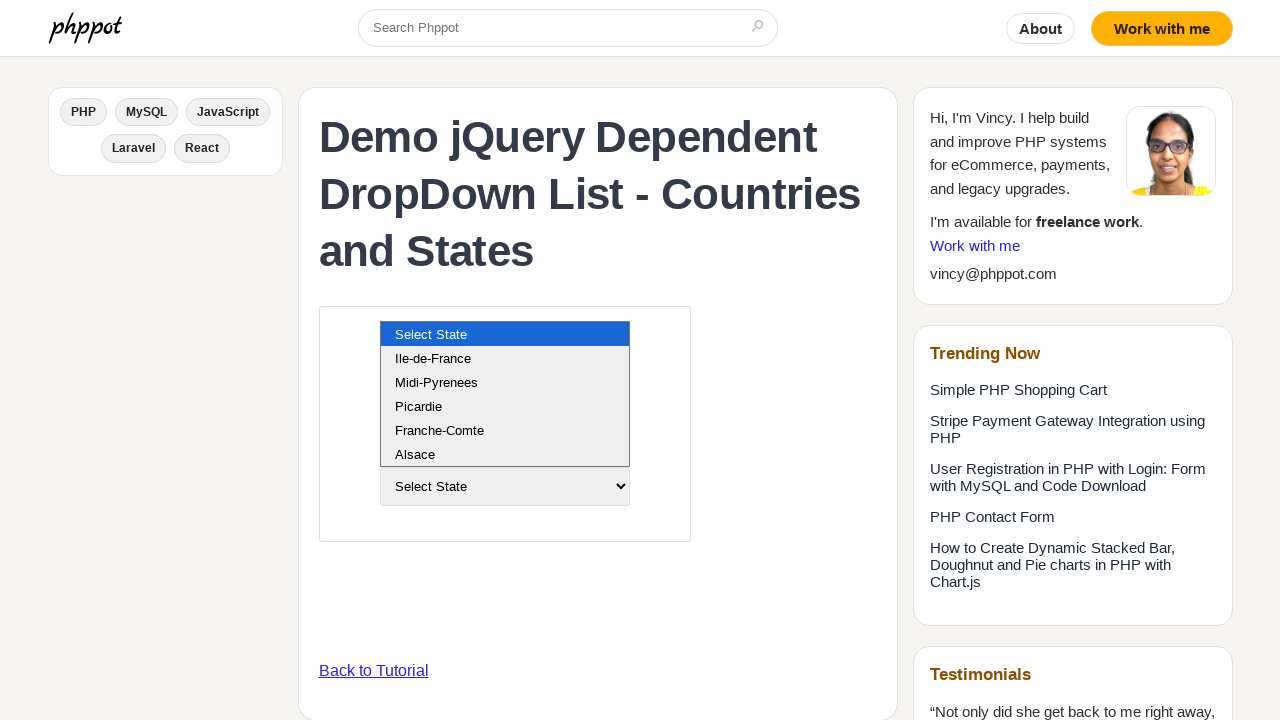

Selected 'Alsace' from state dropdown on #state-list
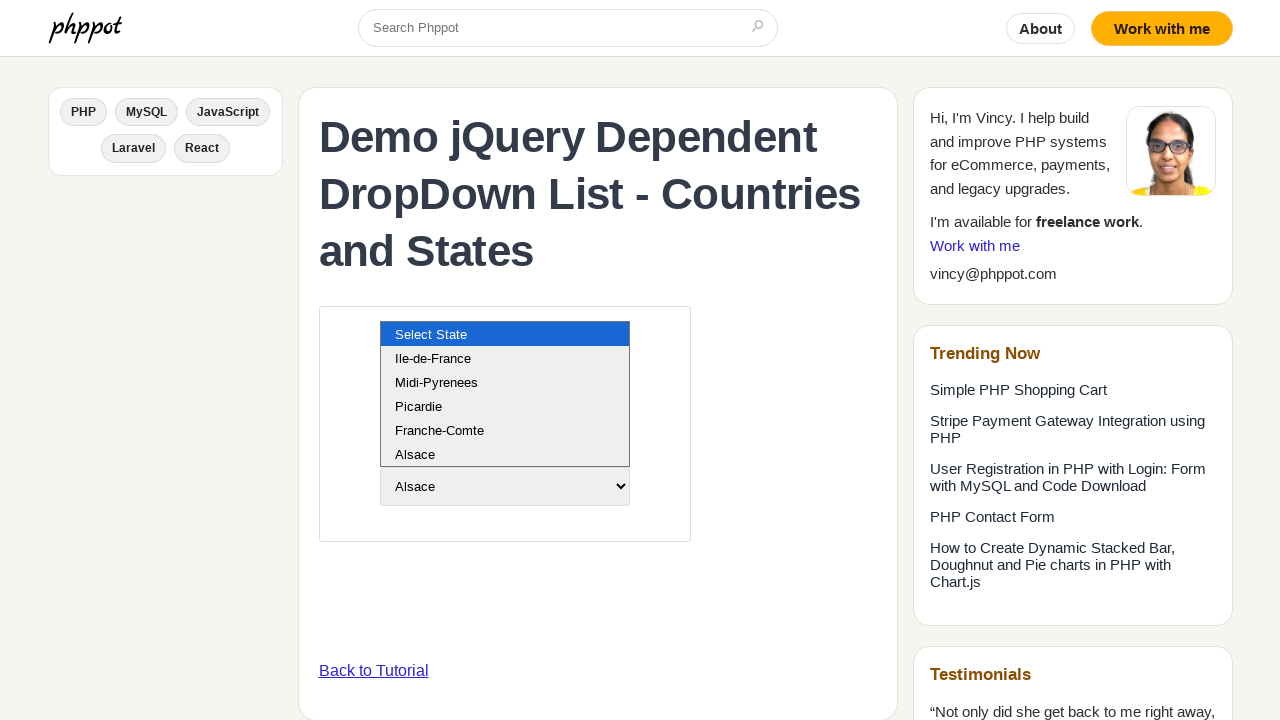

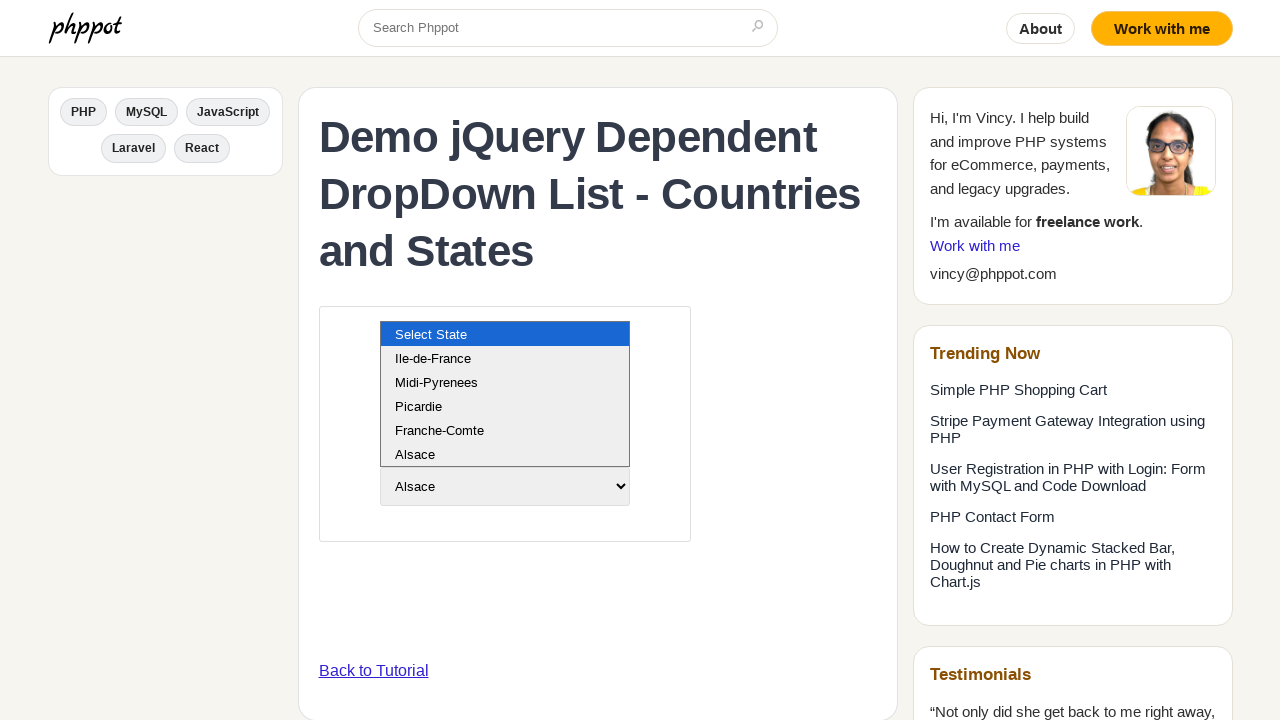